Tests the username field with blank input of length greater than 25 (approximately 30 spaces).

Starting URL: https://buggy.justtestit.org/register

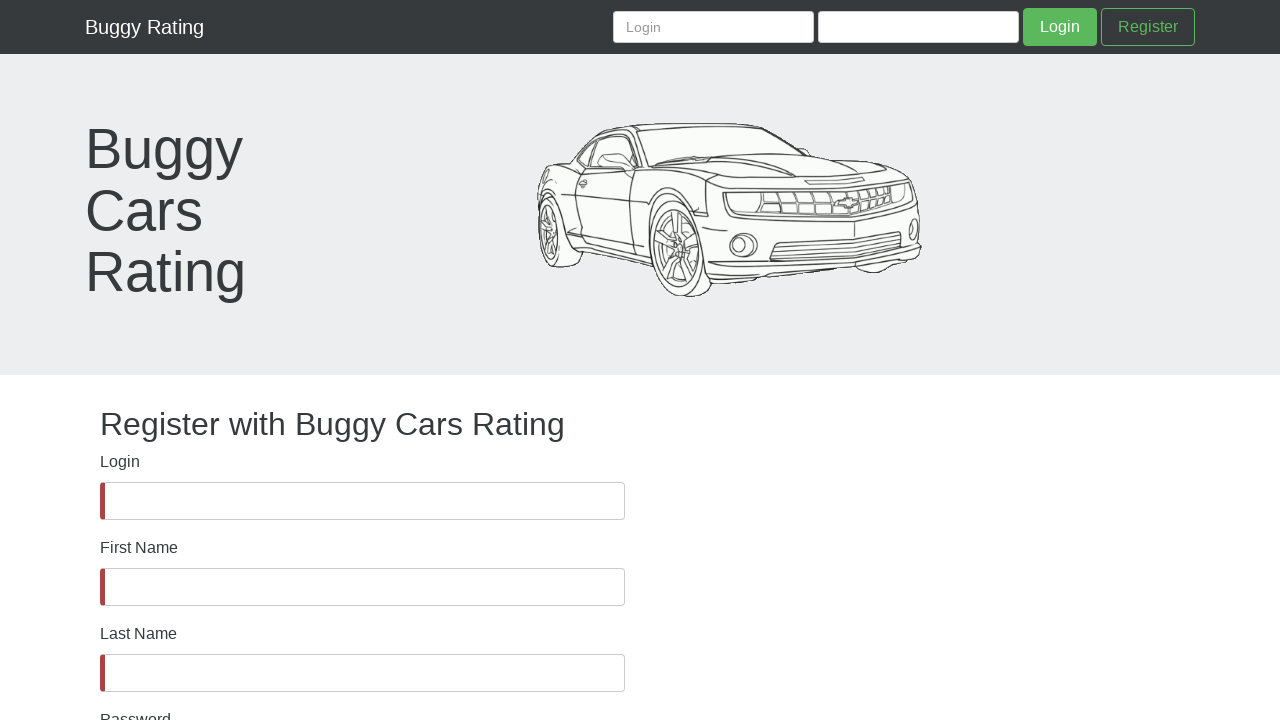

Waited for username field to be present in DOM
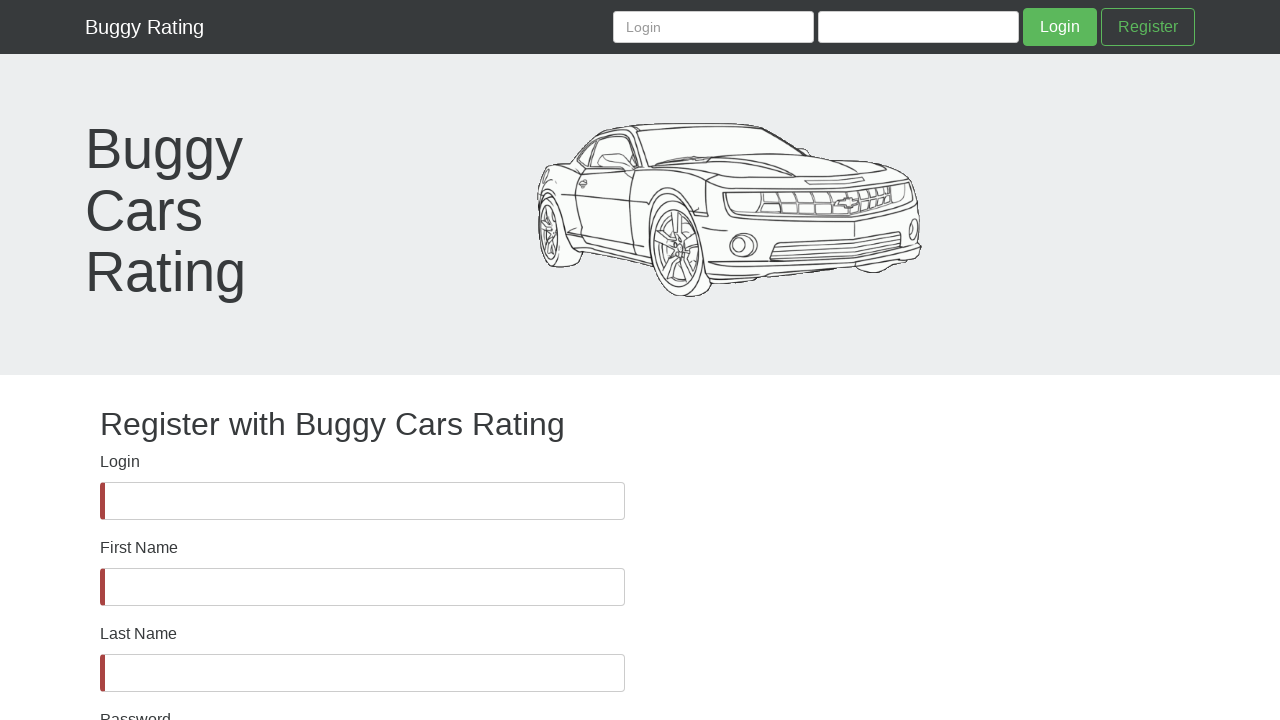

Verified username field is visible
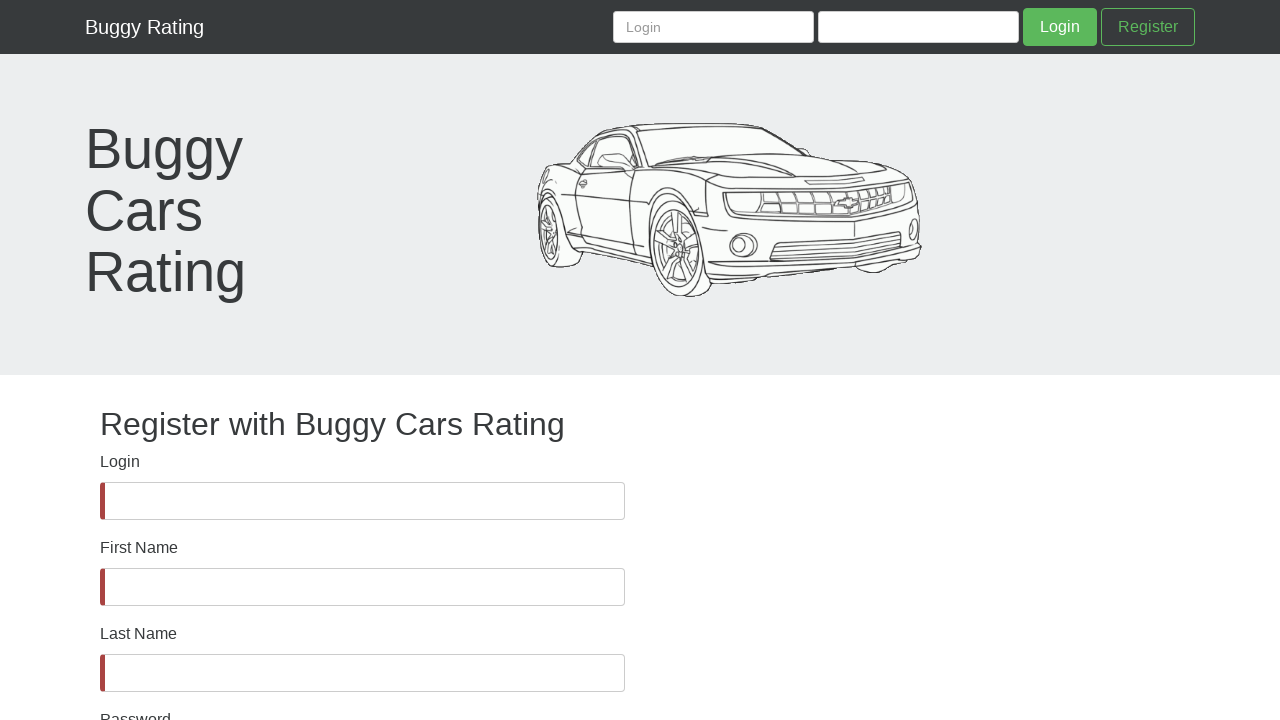

Filled username field with approximately 30 blank spaces on #username
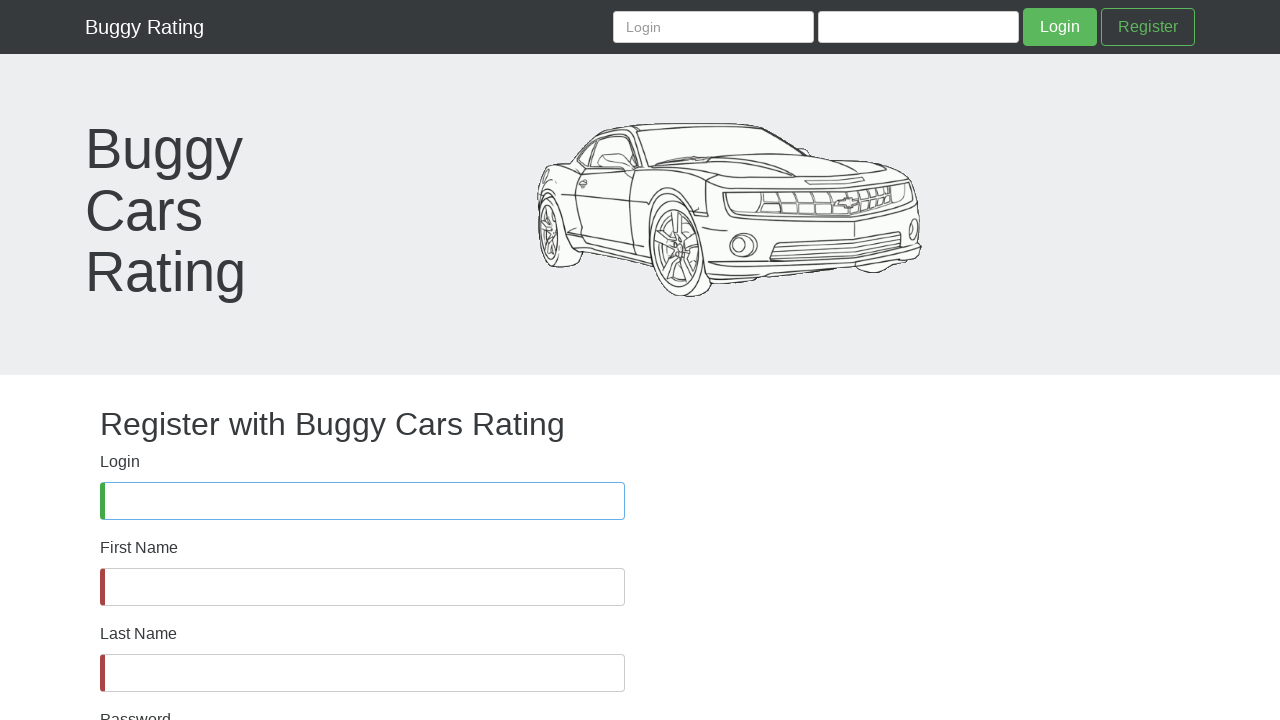

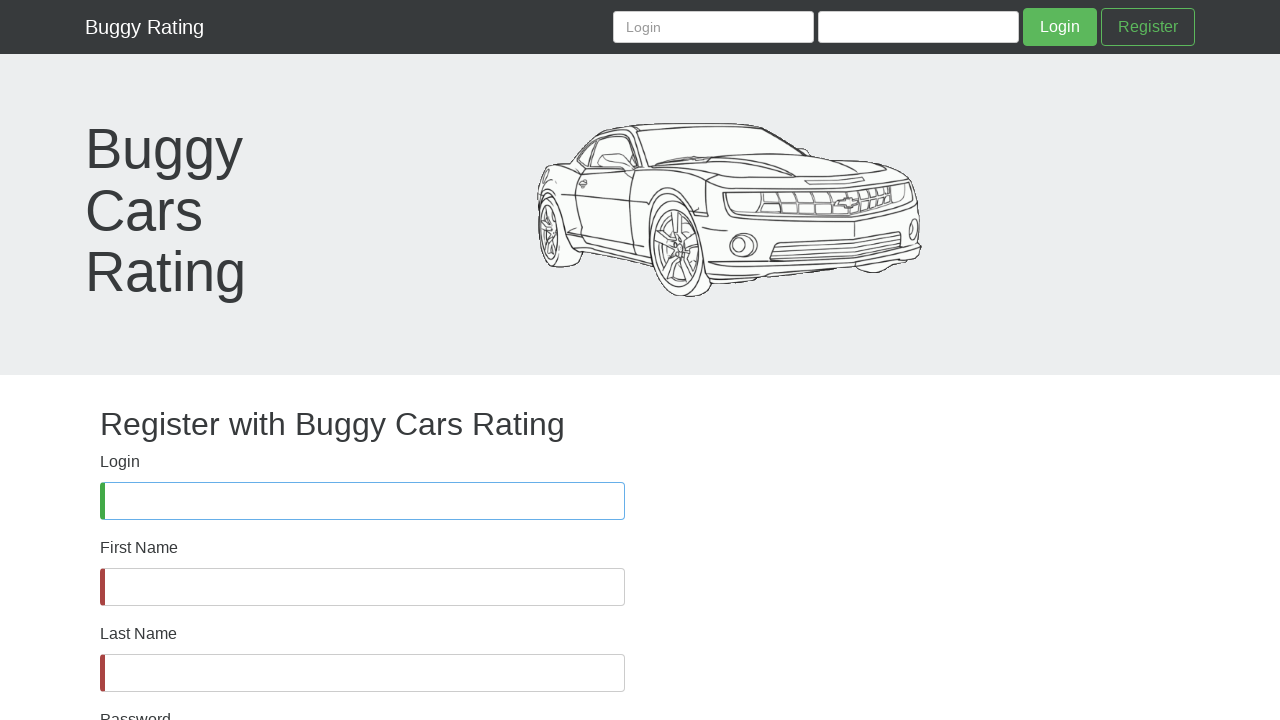